Tests form filling and navigation on an Angular practice site by entering a name, clicking shop button via JavaScript, and scrolling to bottom

Starting URL: https://rahulshettyacademy.com/angularpractice/

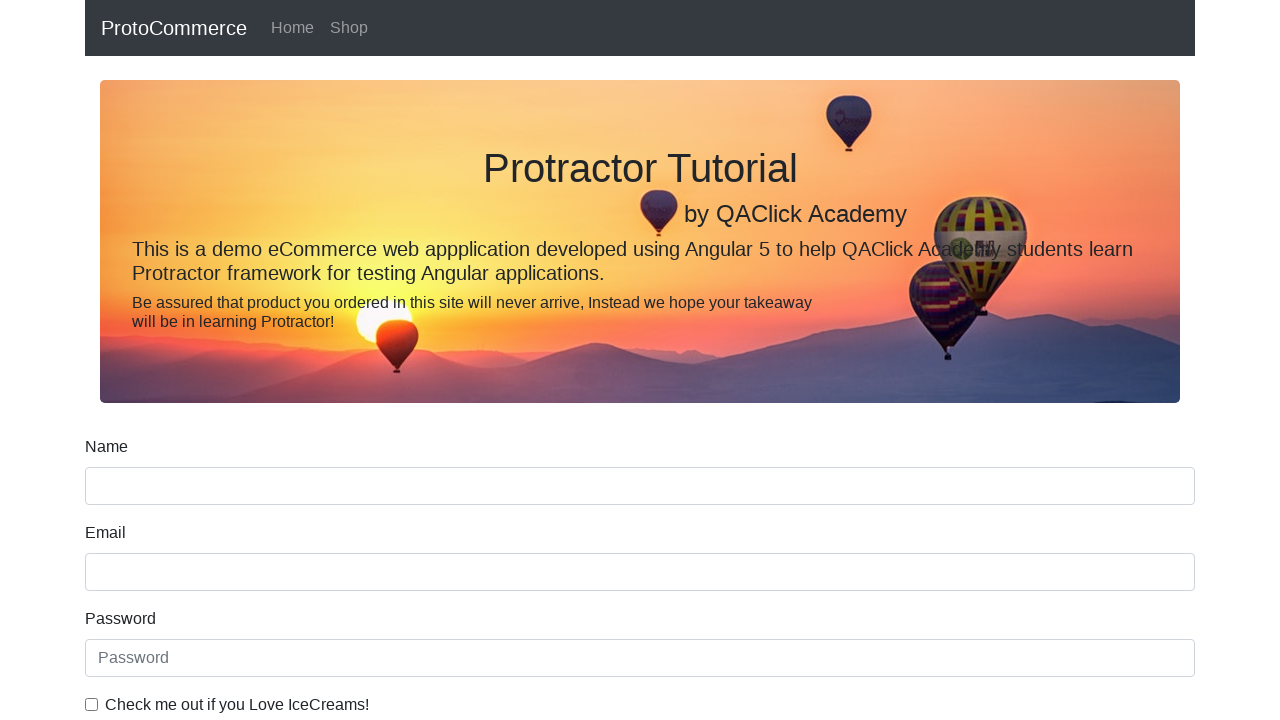

Filled name field with 'Campbell' on input[name='name']
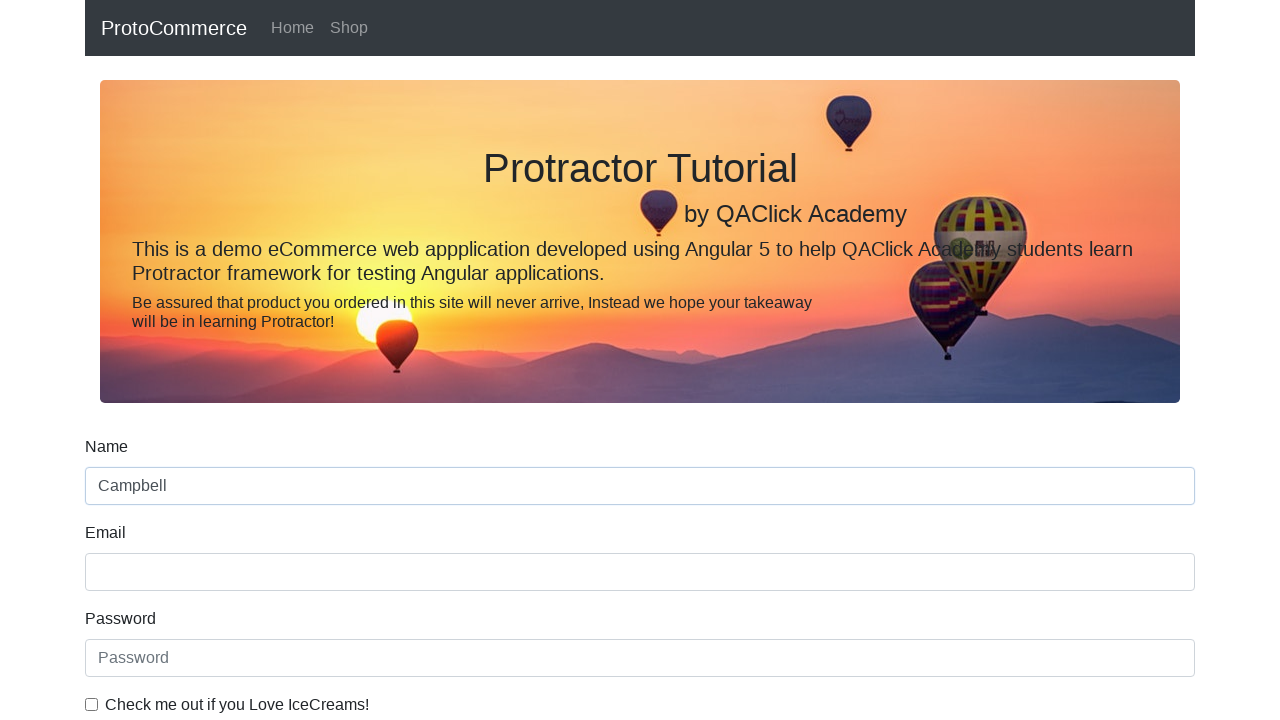

Located shop button element
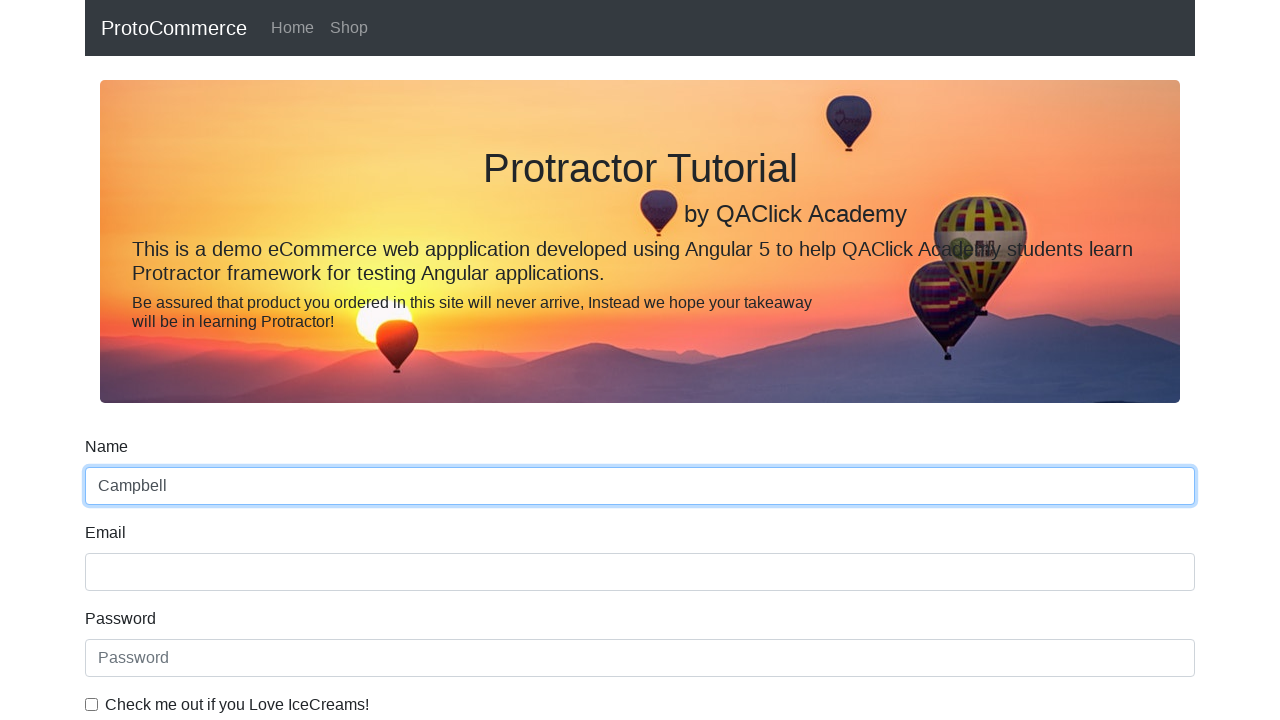

Clicked shop button using JavaScript execution
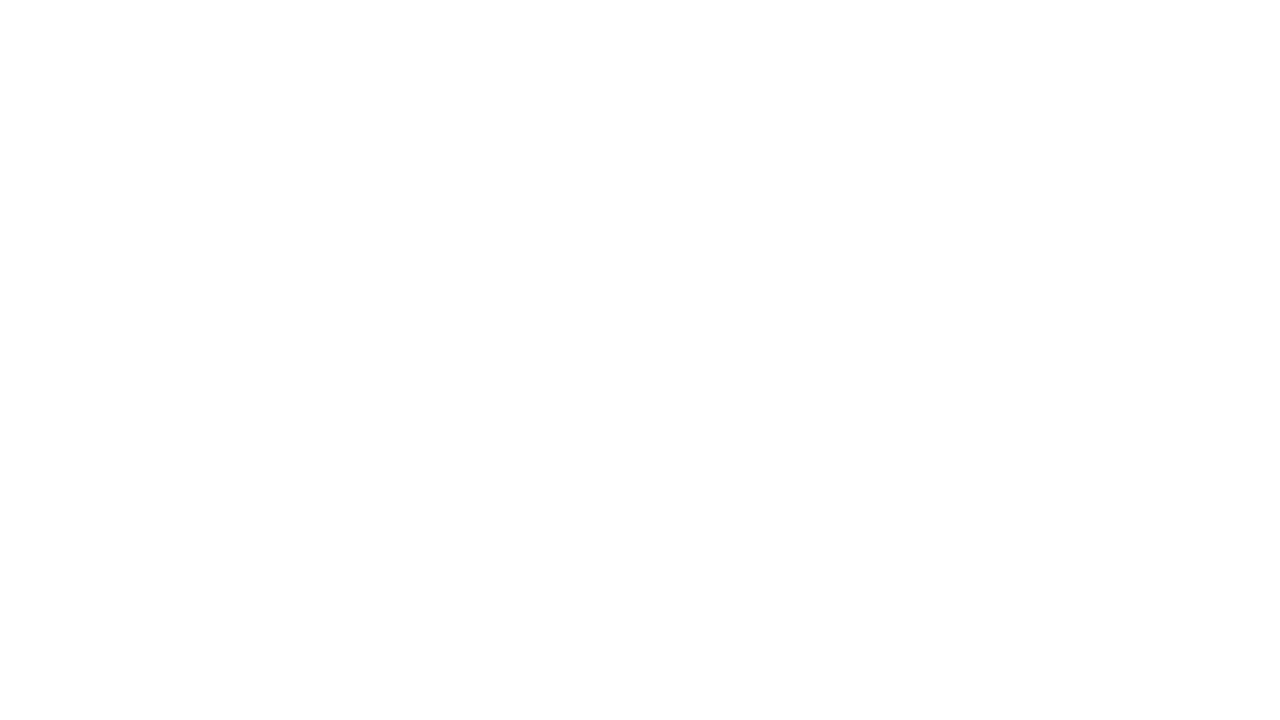

Scrolled to bottom of page
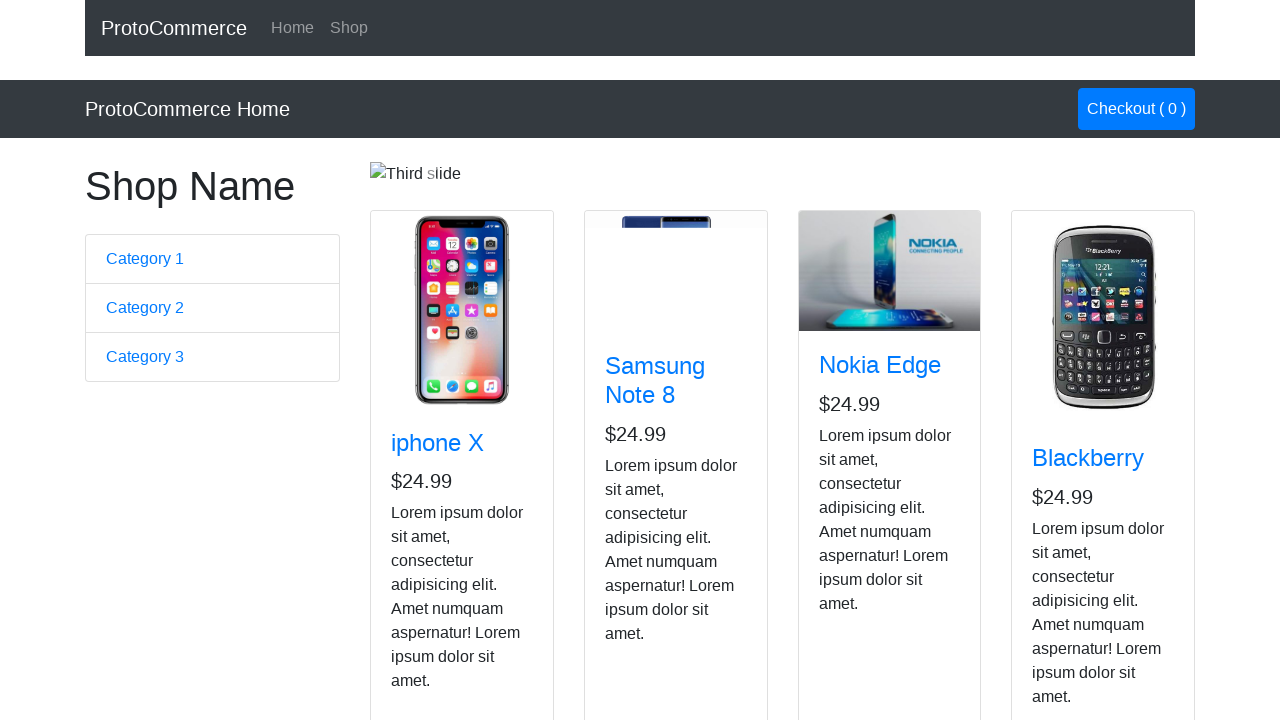

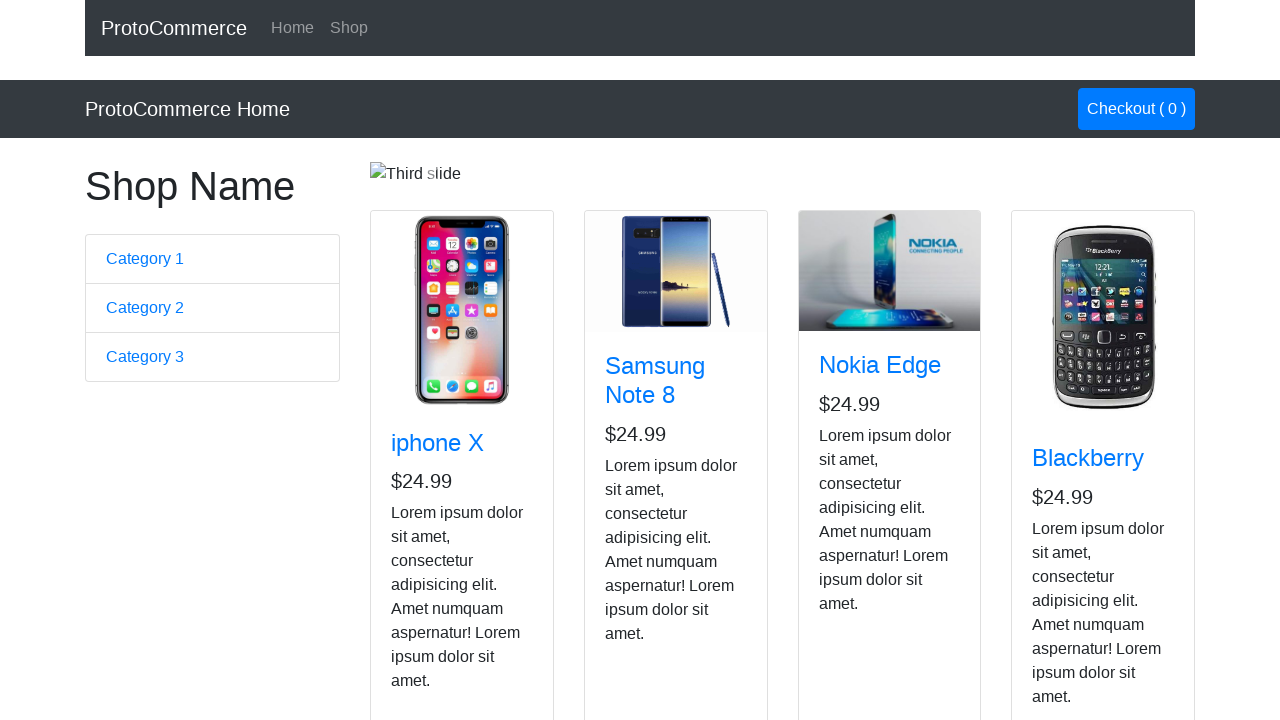